Tests the add to cart functionality by navigating to Products page, adding Blue Top to cart, and verifying it appears in the shopping cart

Starting URL: https://www.automationexercise.com/

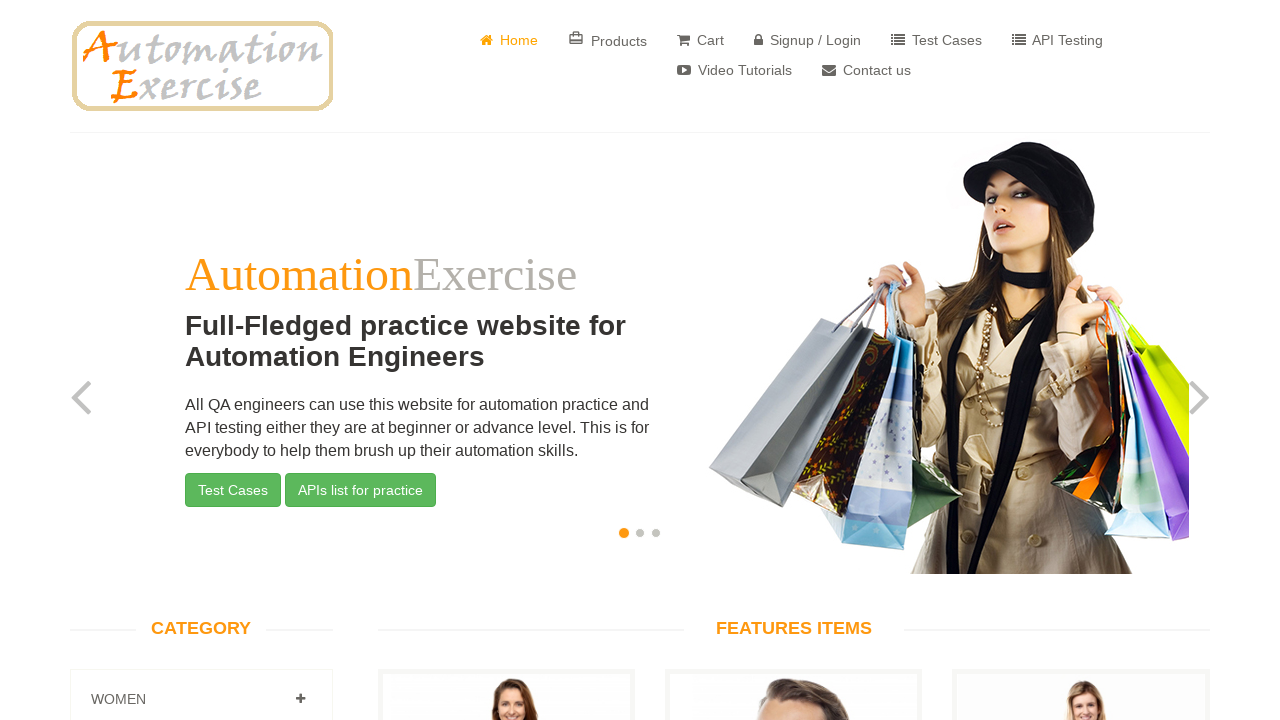

Waited for Products link to be visible
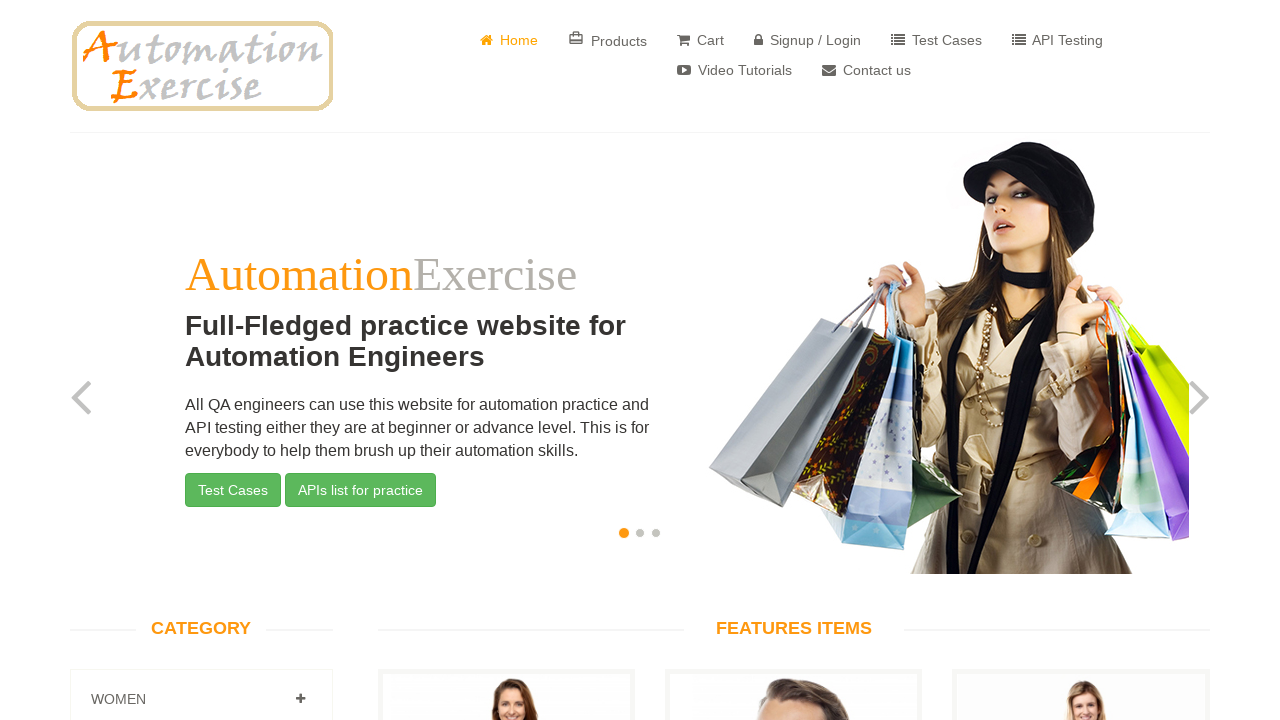

Clicked on Products link at (608, 40) on a[href='/products']
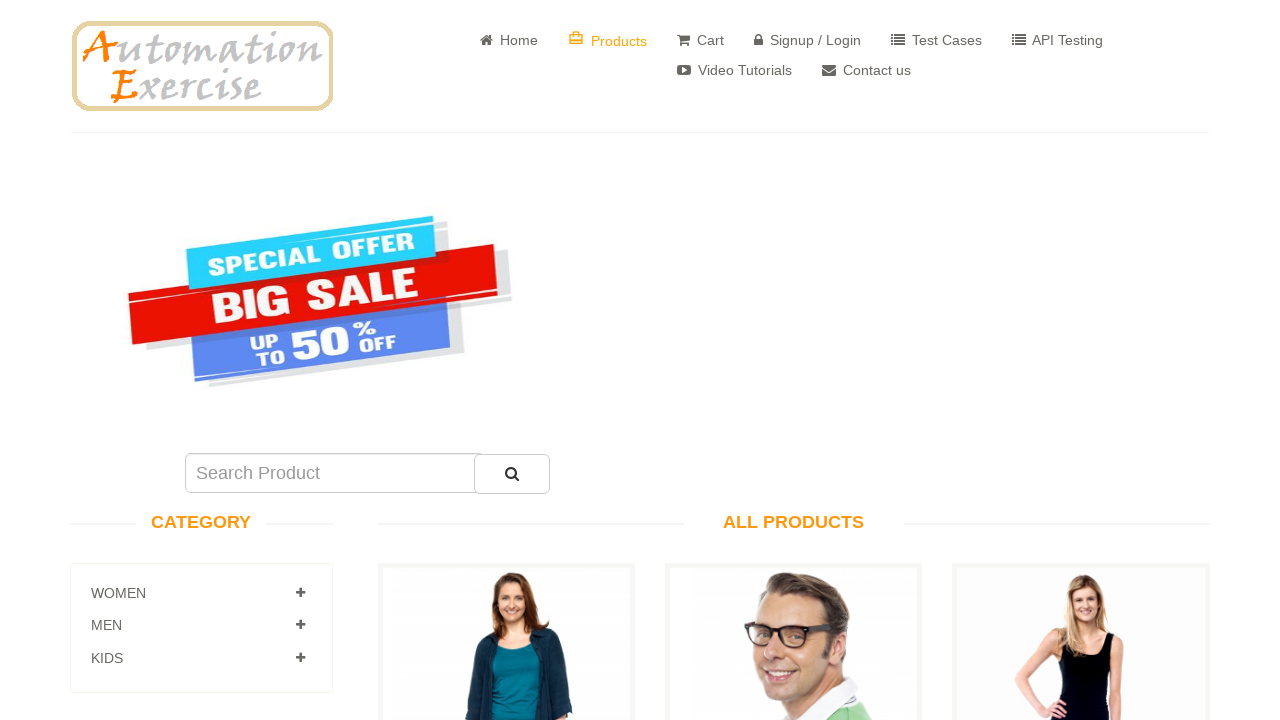

Products page loaded - 'All Products' heading visible
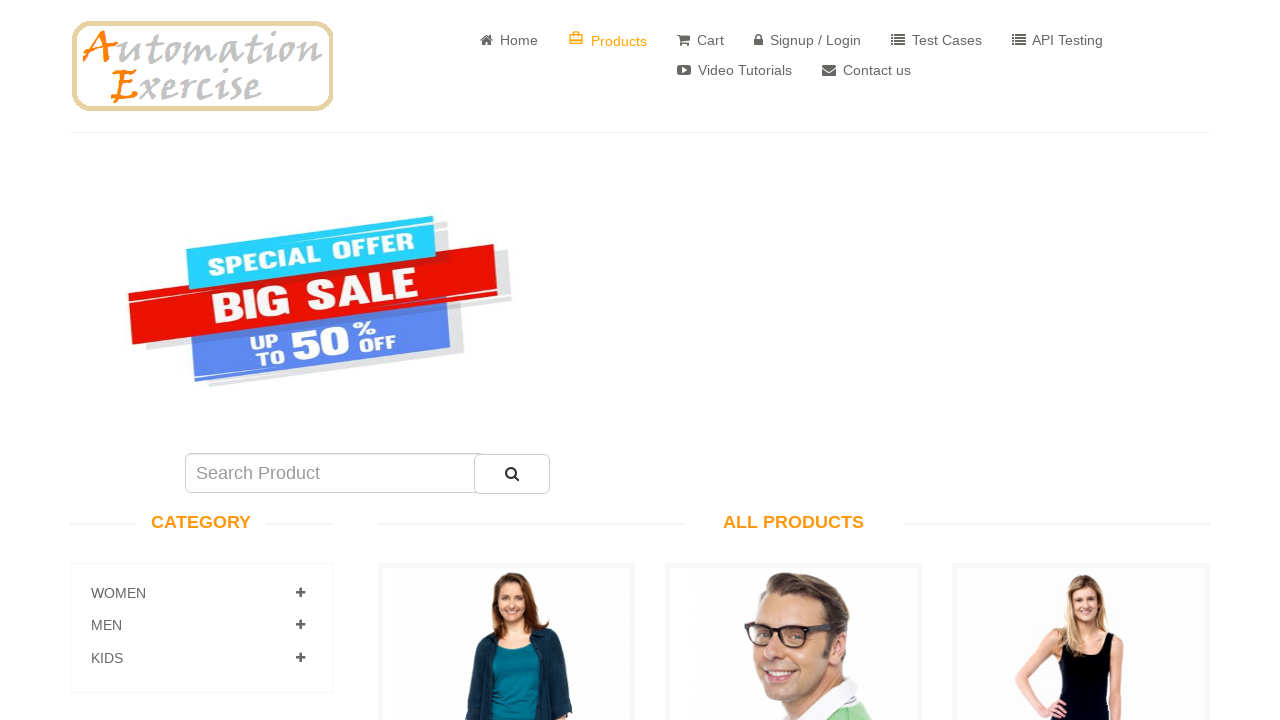

Waited for Blue Top add-to-cart button to be visible
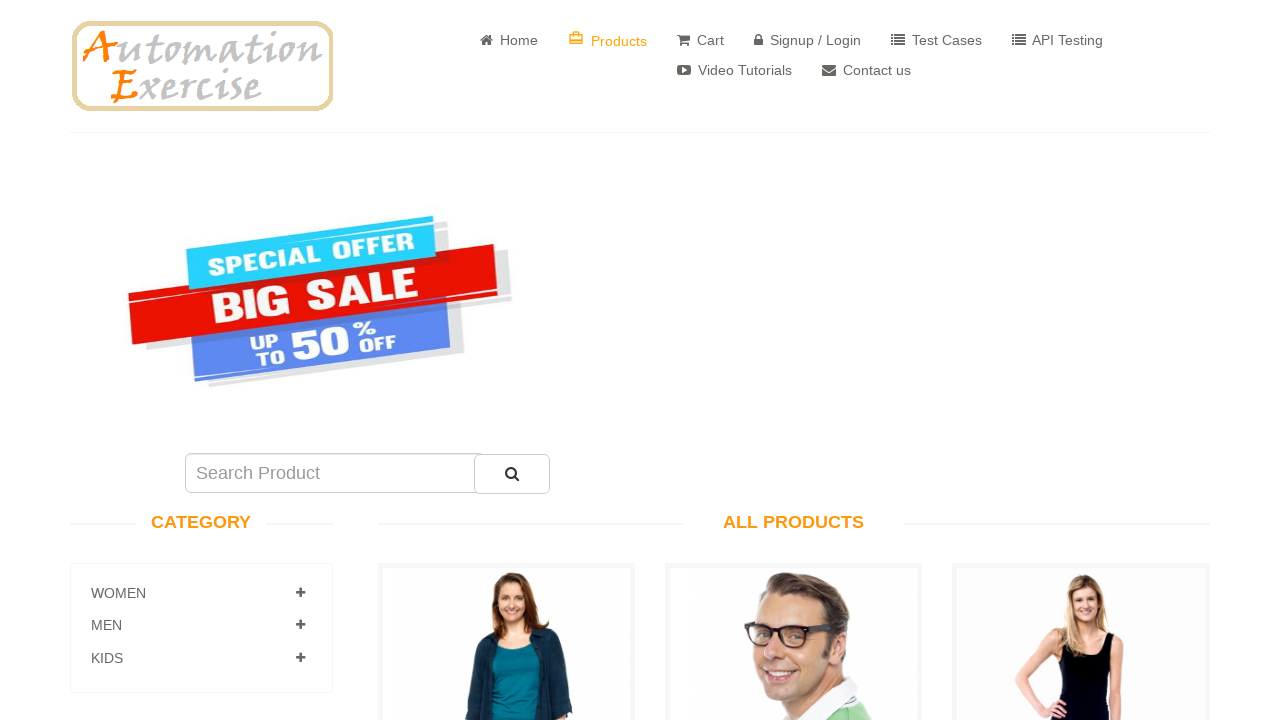

Clicked add-to-cart button for Blue Top at (506, 361) on xpath=//div[@class='productinfo text-center'][p='Blue Top']/a[@class='btn btn-de
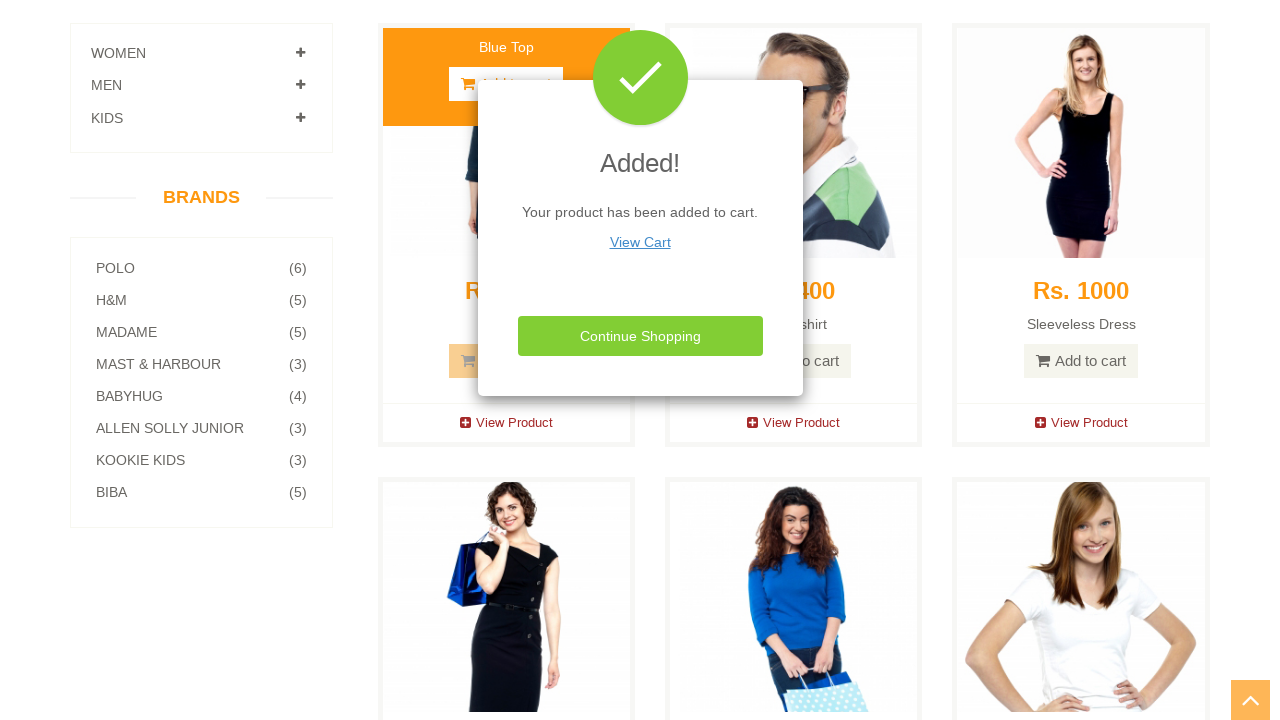

Waited for View Cart link in modal to be visible
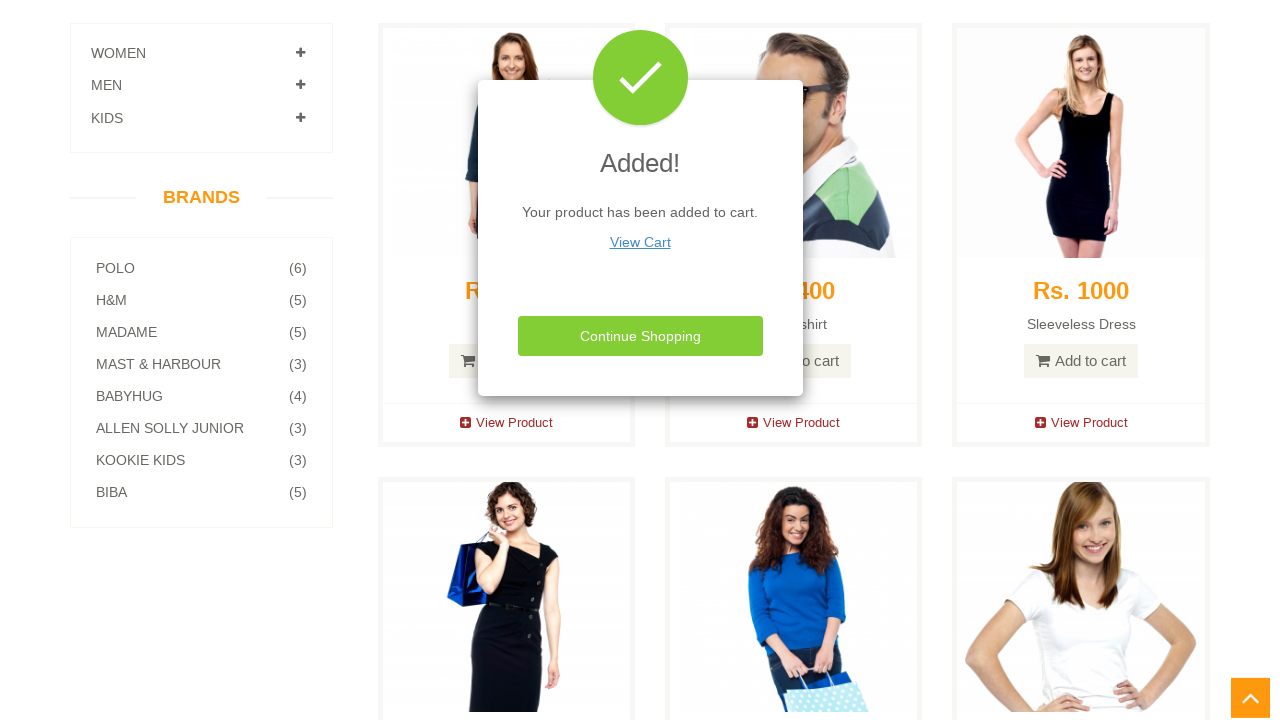

Clicked View Cart link in modal at (640, 242) on xpath=//div[@class='modal-content']//div[@class='modal-body']//a[@href='/view_ca
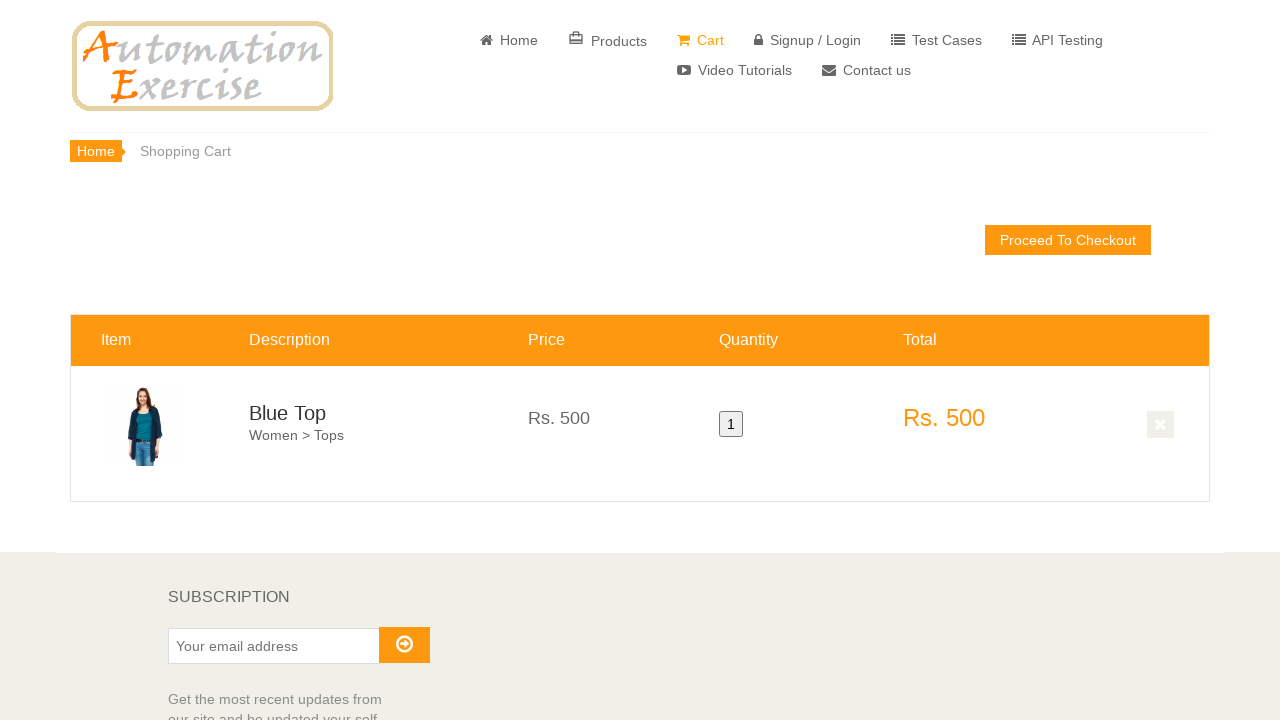

Verified Blue Top product is visible in shopping cart
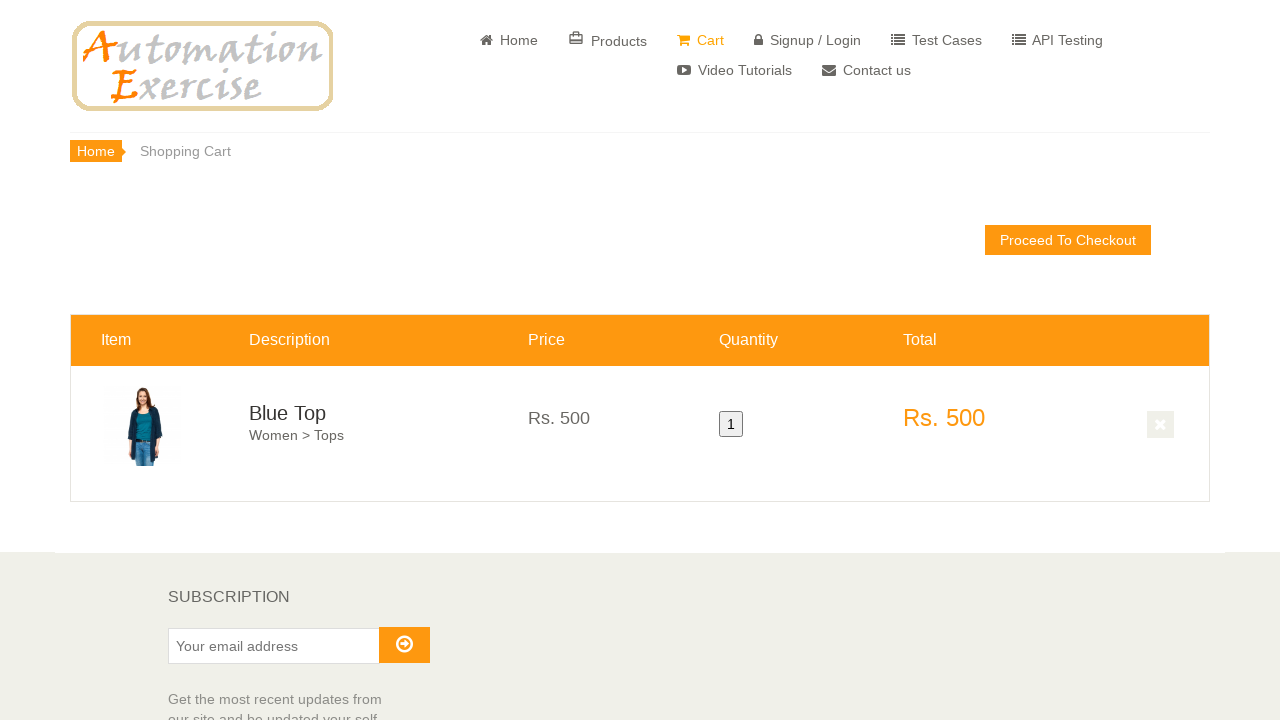

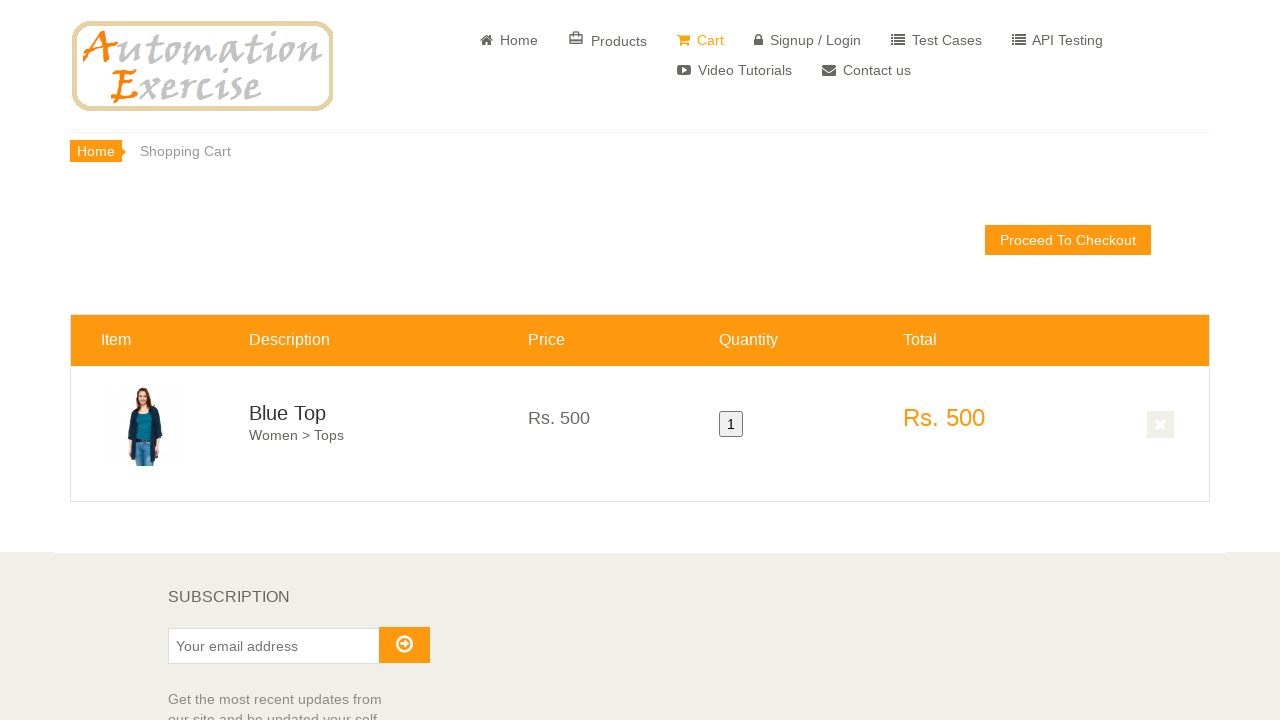